Adds a product to cart, navigates to cart page, verifies product details match, and proceeds to checkout

Starting URL: https://demoblaze.com/

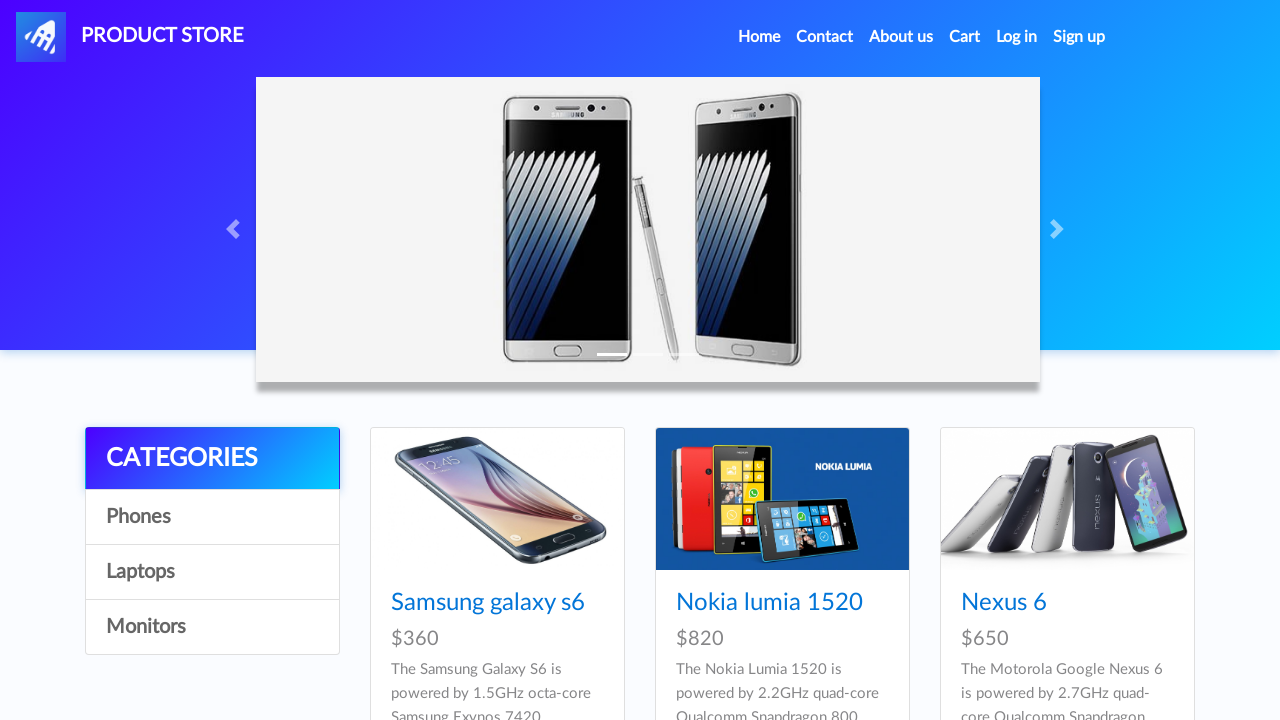

Clicked on first product at (497, 499) on xpath=//div[@id='tbodyid']/div/div/a/img
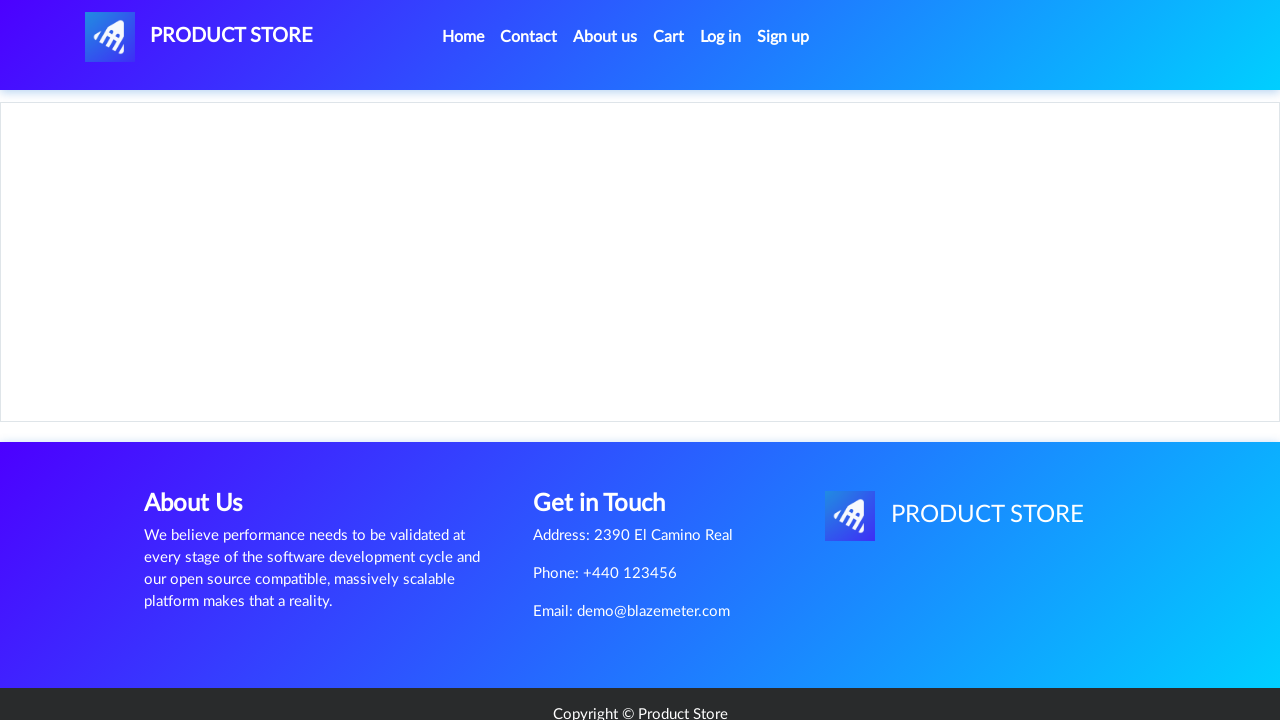

Product details loaded
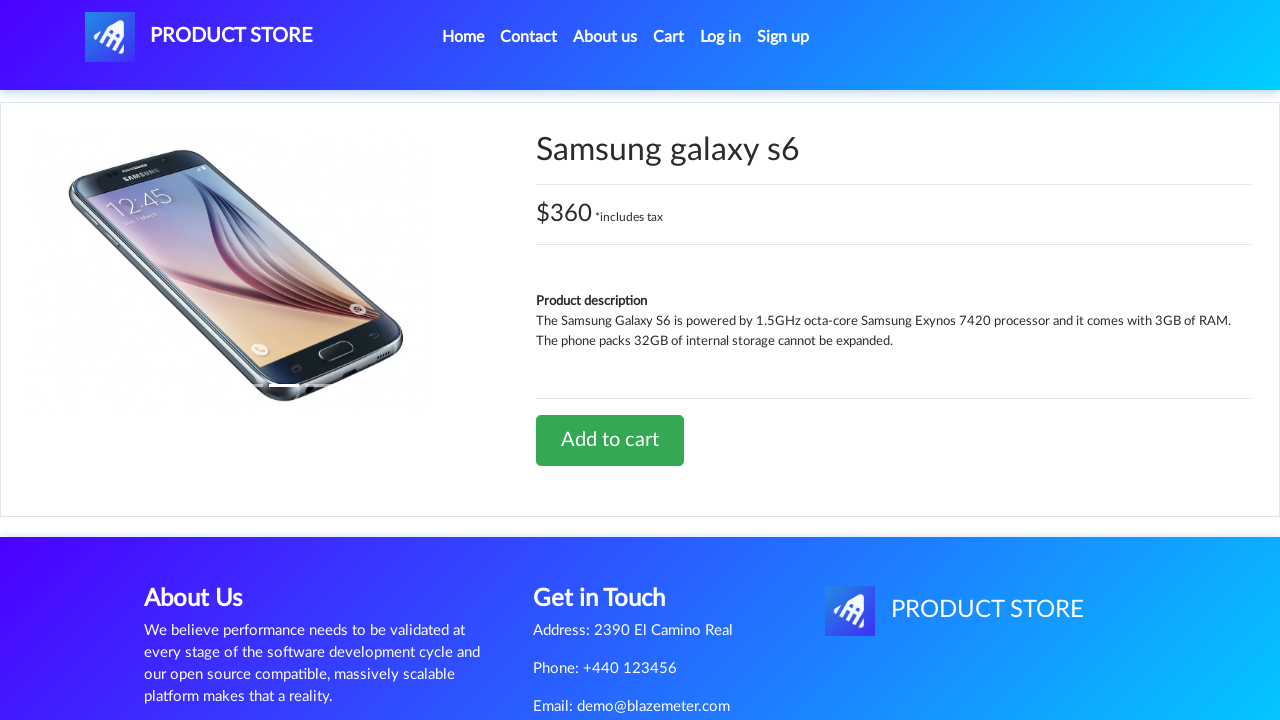

Clicked 'Add to cart' button at (610, 440) on xpath=//a[contains(text(),'Add to cart')]
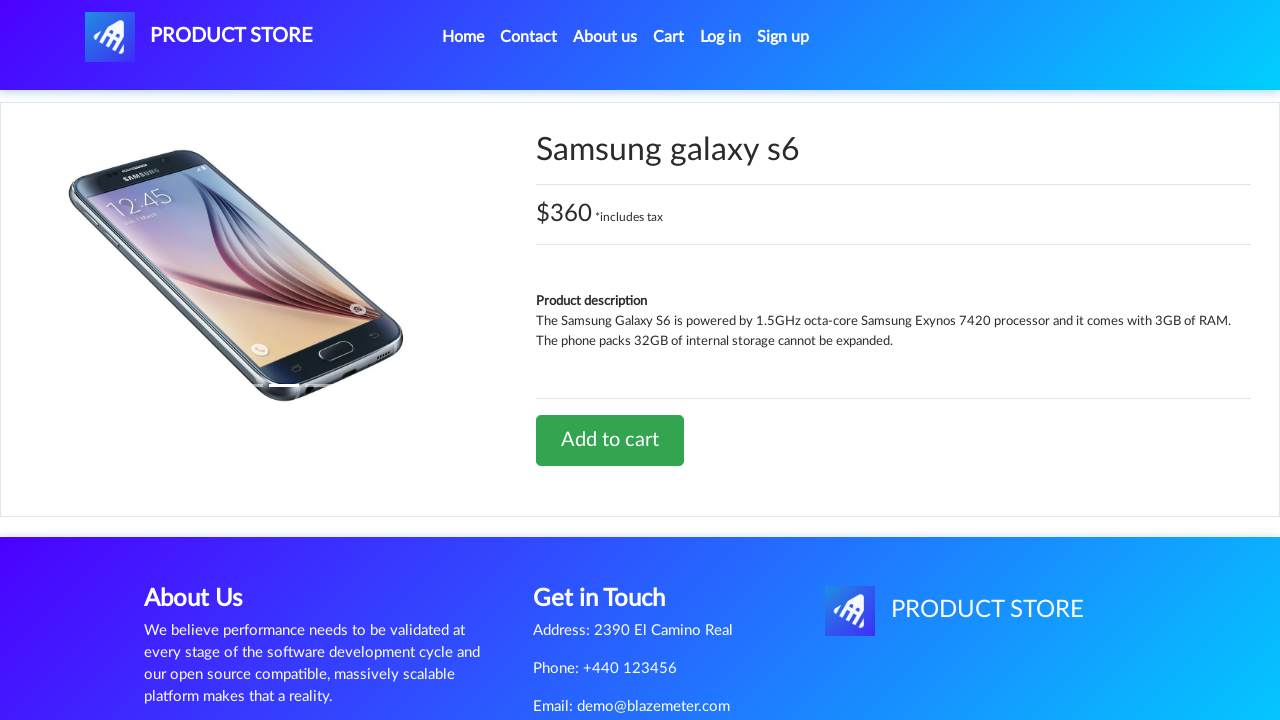

Alert dialog accepted
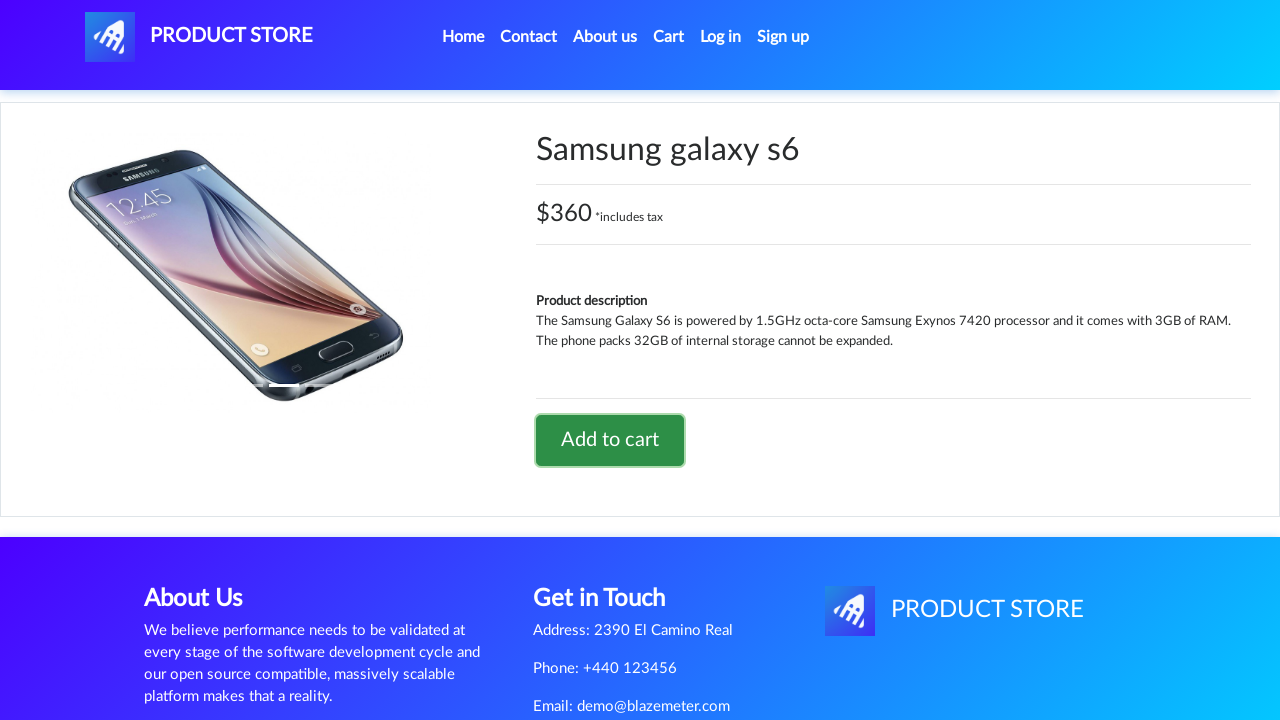

Navigated to cart page at (669, 37) on #cartur
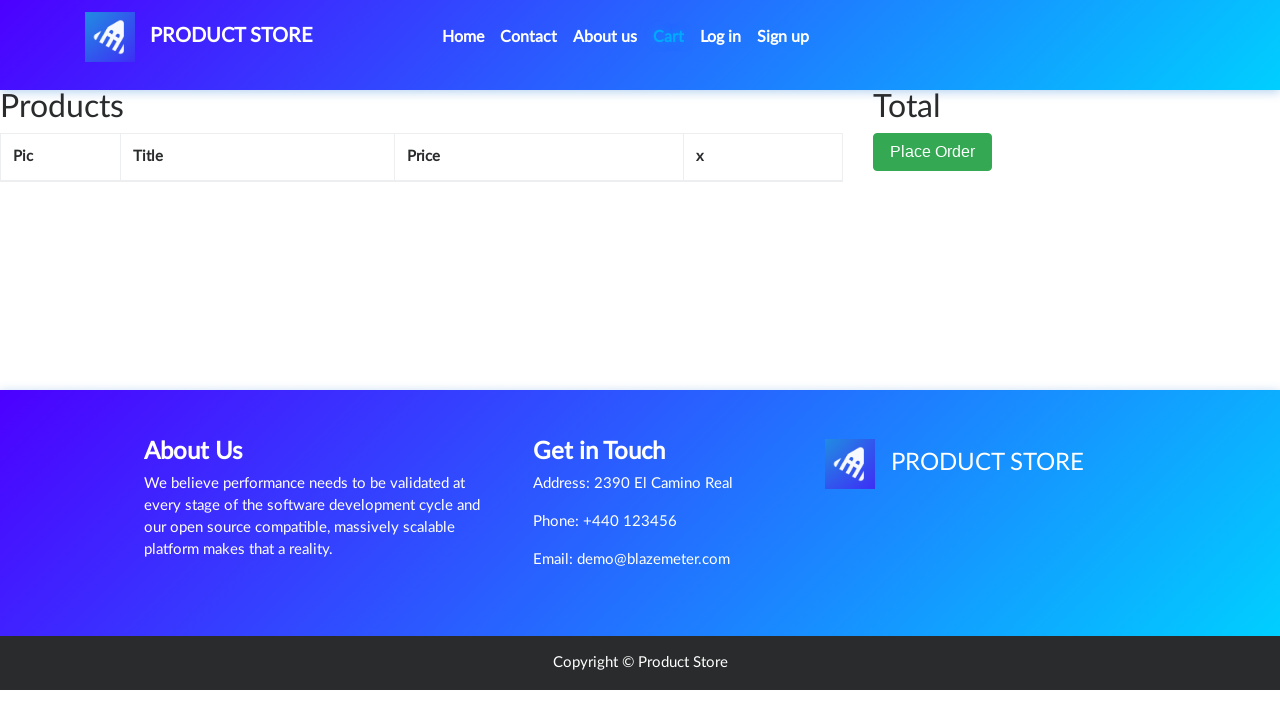

Cart total price element loaded
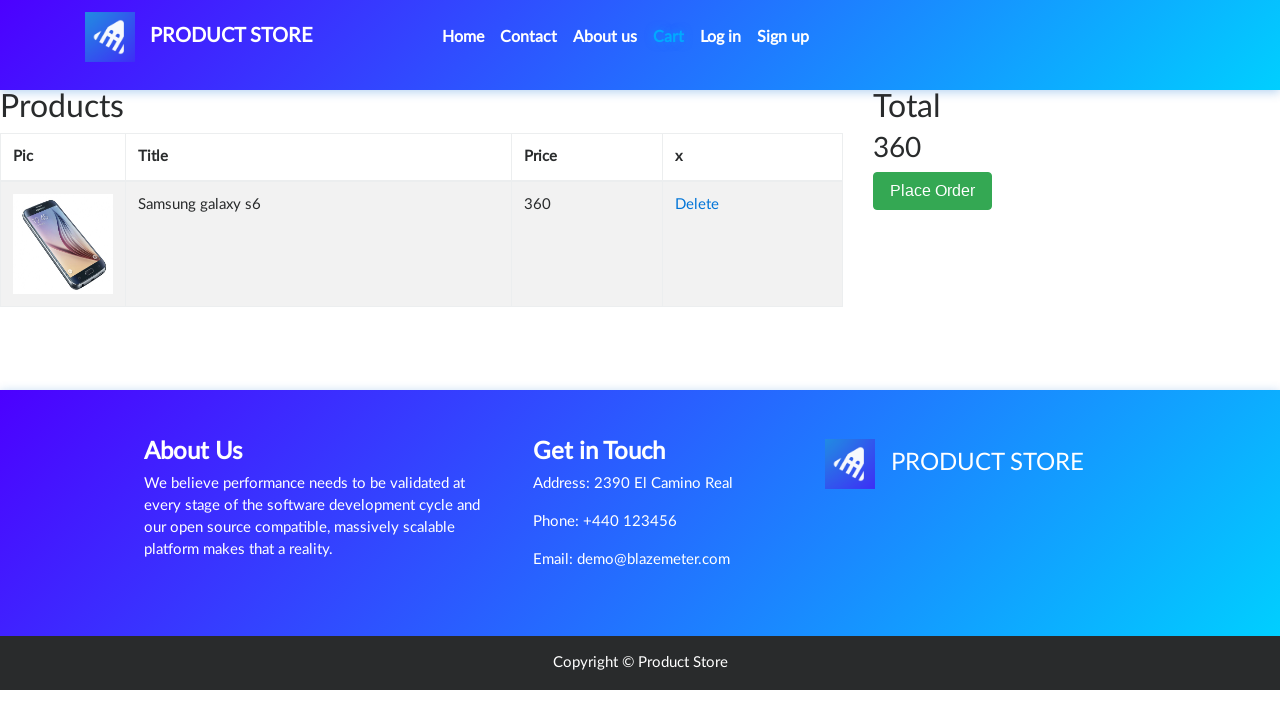

Product rows in cart table loaded
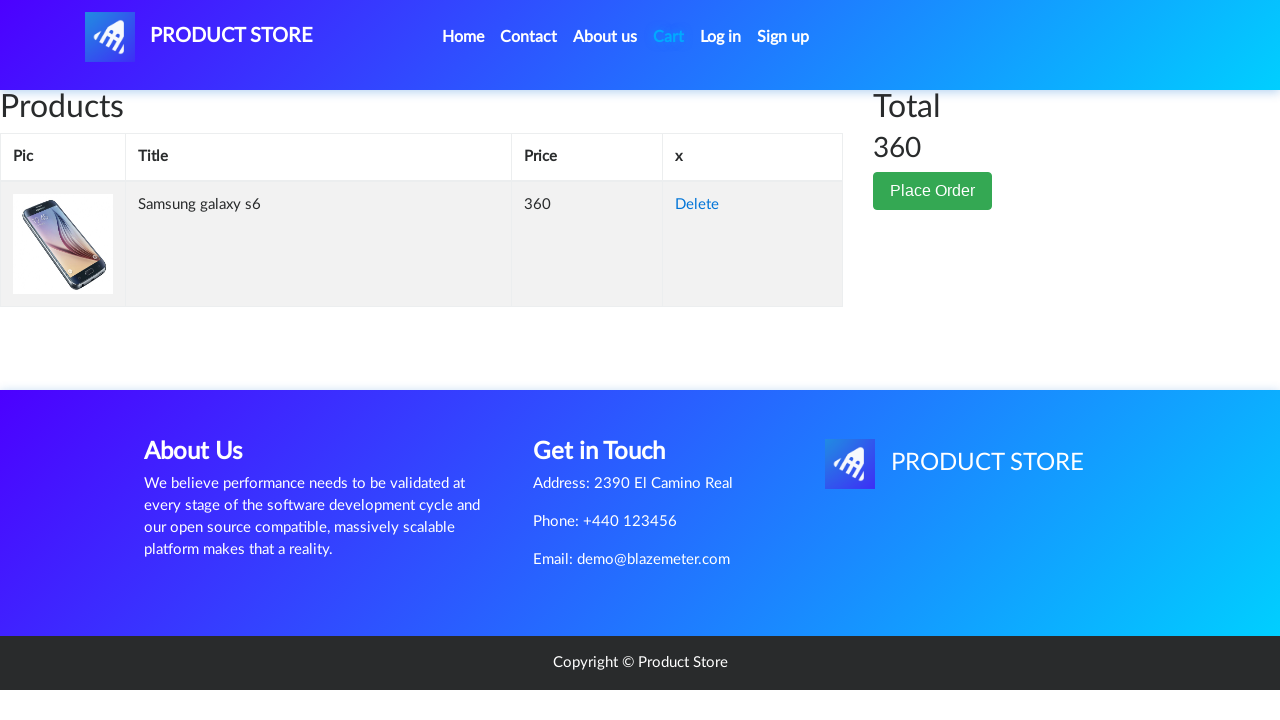

Clicked place order button to proceed to checkout at (933, 191) on xpath=//div[@id='page-wrapper']/div/div[2]/button
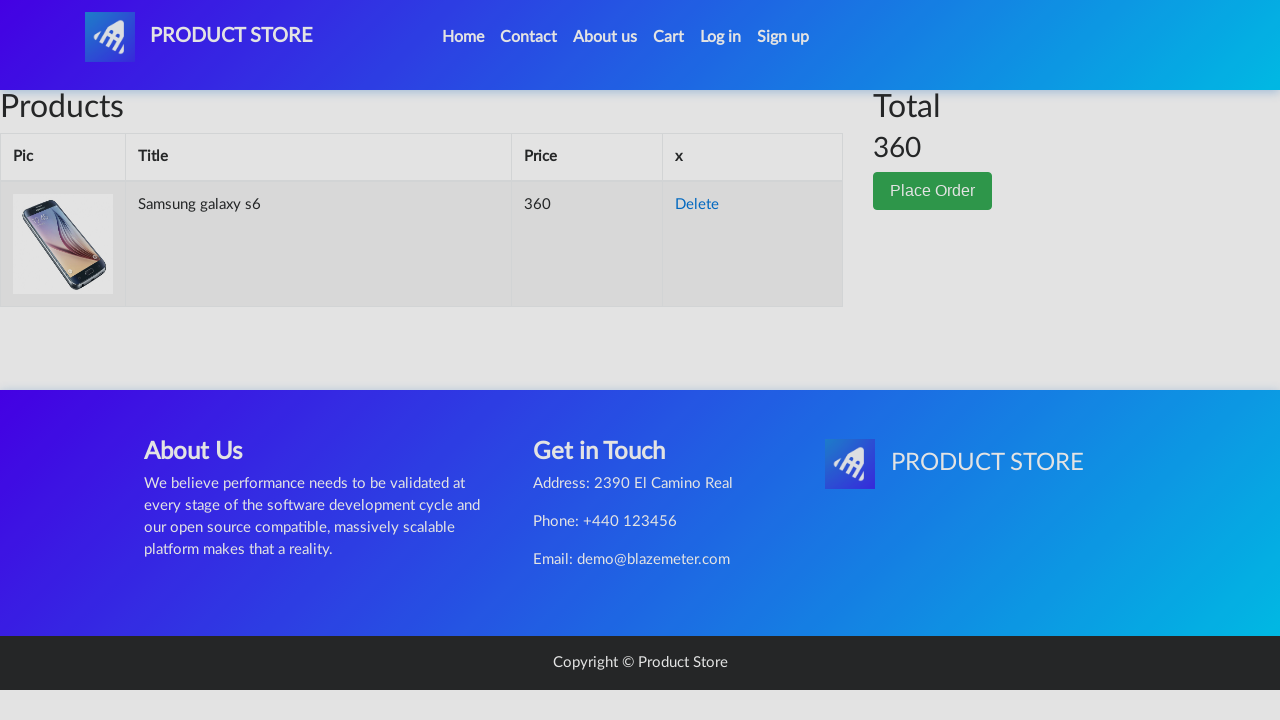

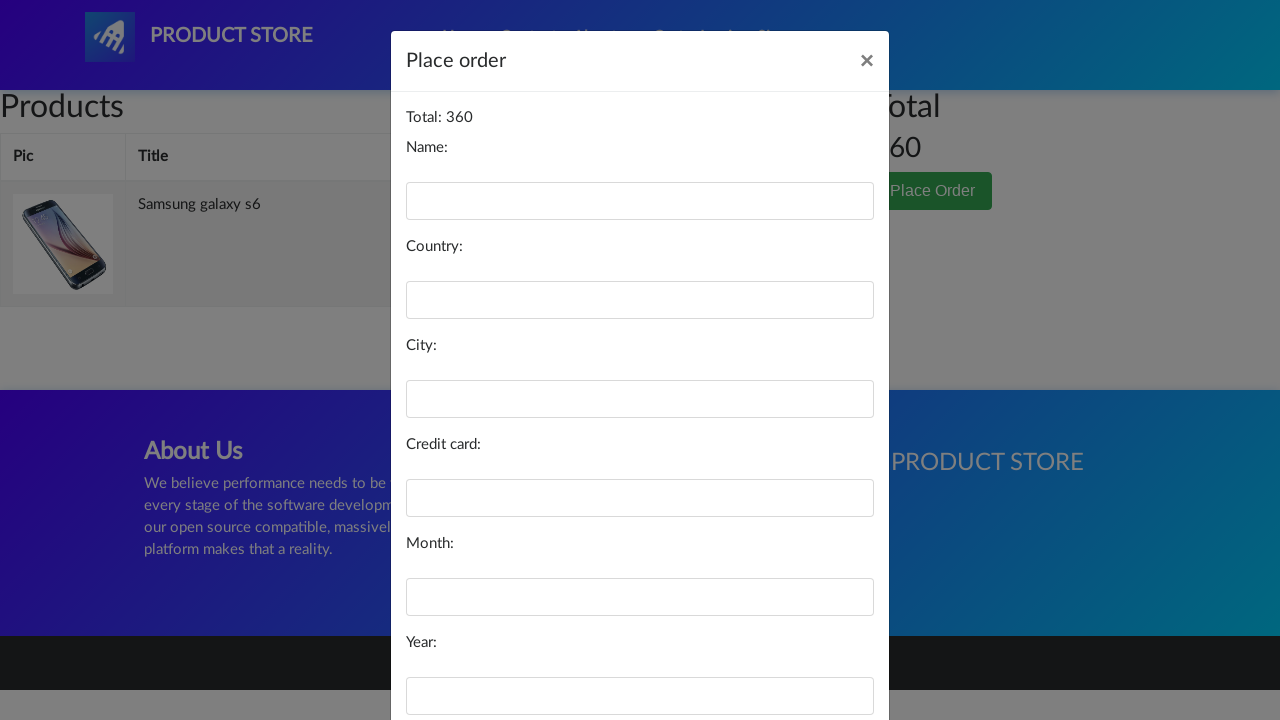